Tests dynamic controls on a webpage by clicking a link to navigate to the Dynamic Controls page, removing a checkbox, and enabling a disabled input field

Starting URL: http://the-internet.herokuapp.com/

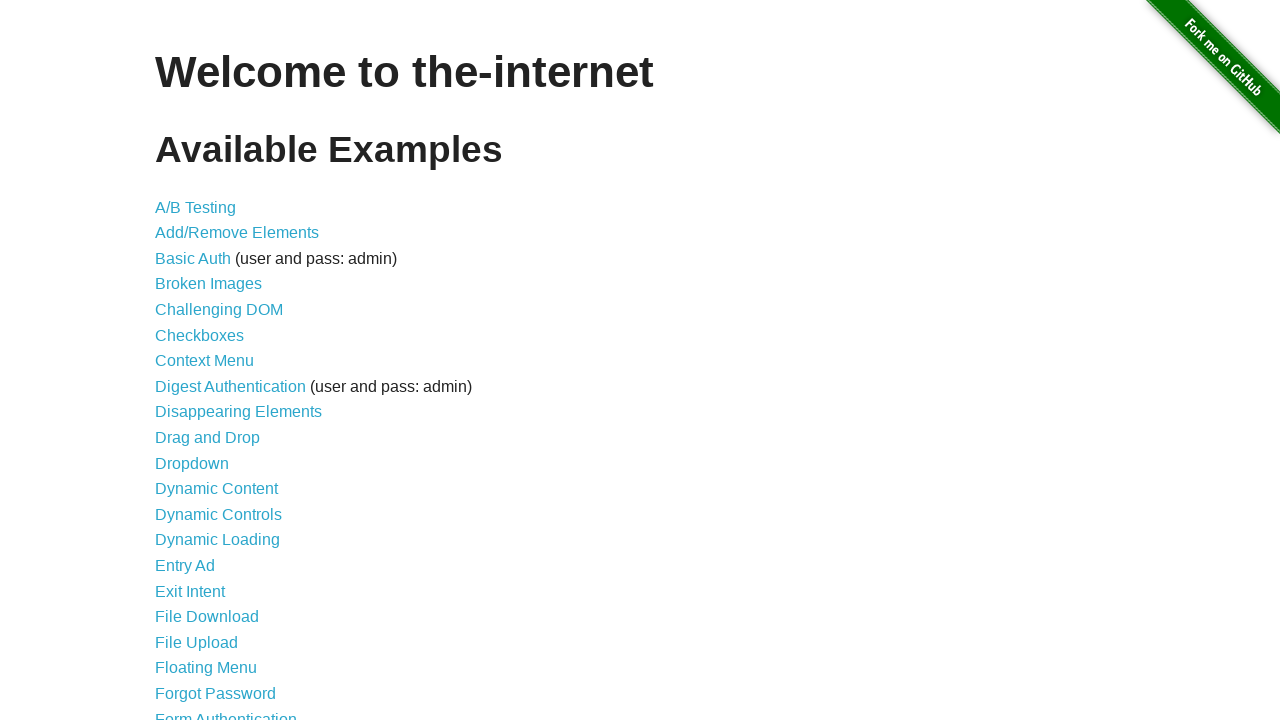

Clicked Dynamic Controls link to navigate to the Dynamic Controls page at (218, 514) on a:has-text('Dynamic Controls')
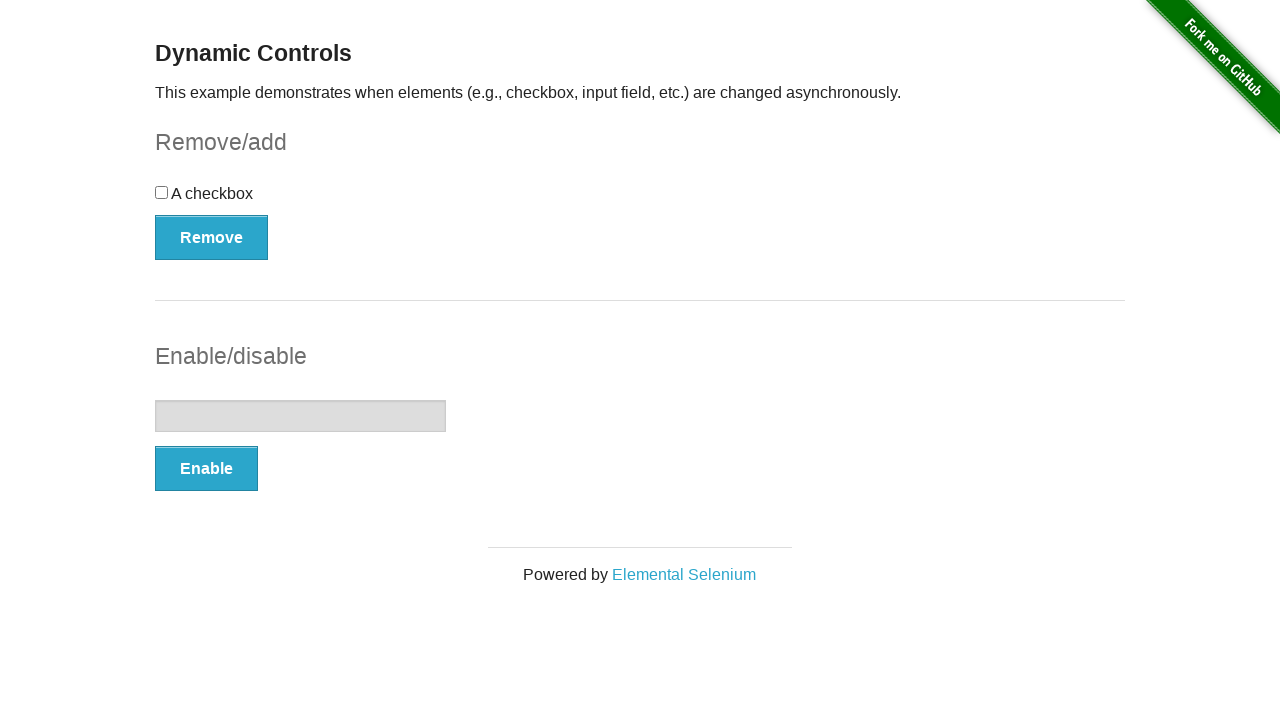

Checkbox element loaded and became visible
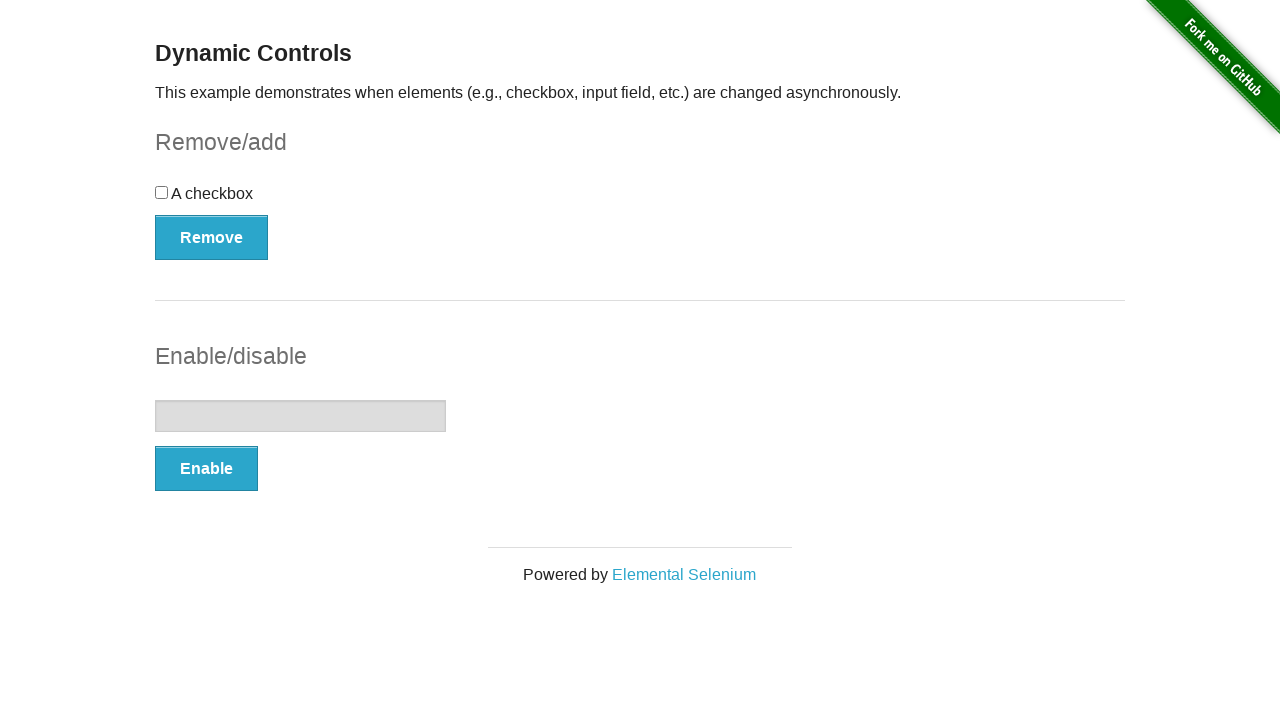

Clicked Remove button to remove the checkbox at (212, 237) on #checkbox-example > button
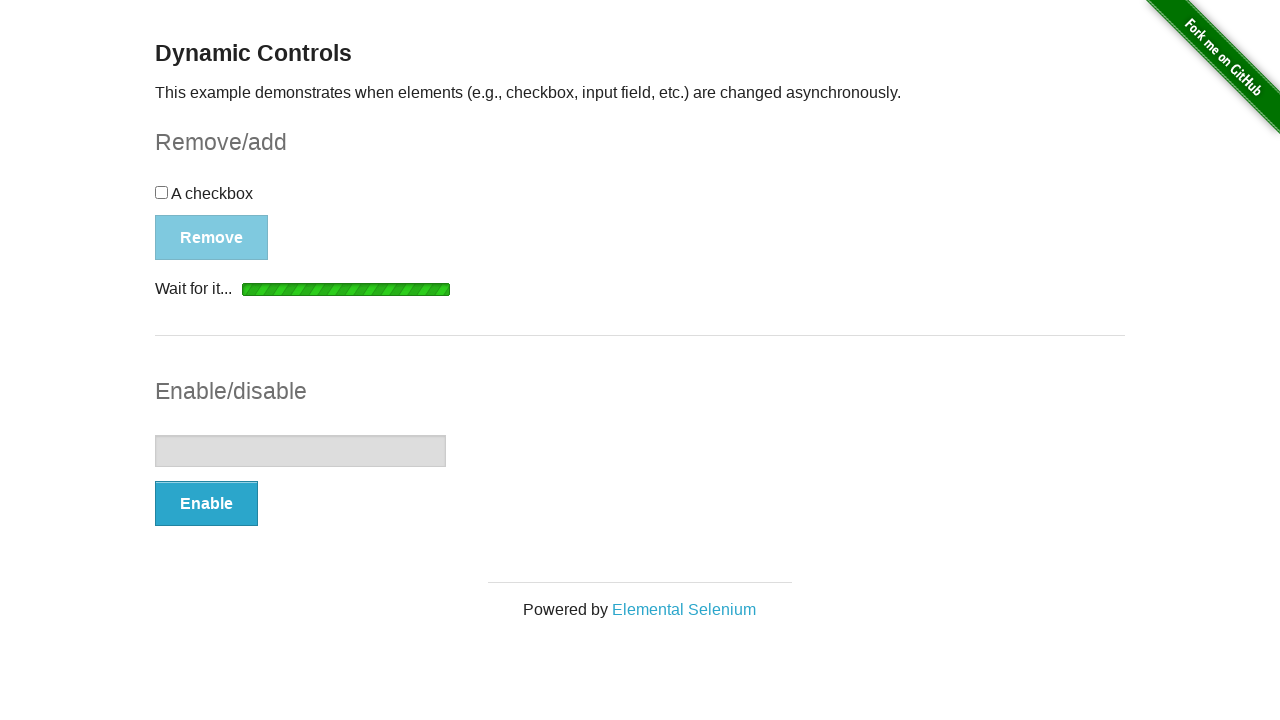

Confirmation message 'It's gone!' appeared after removing checkbox
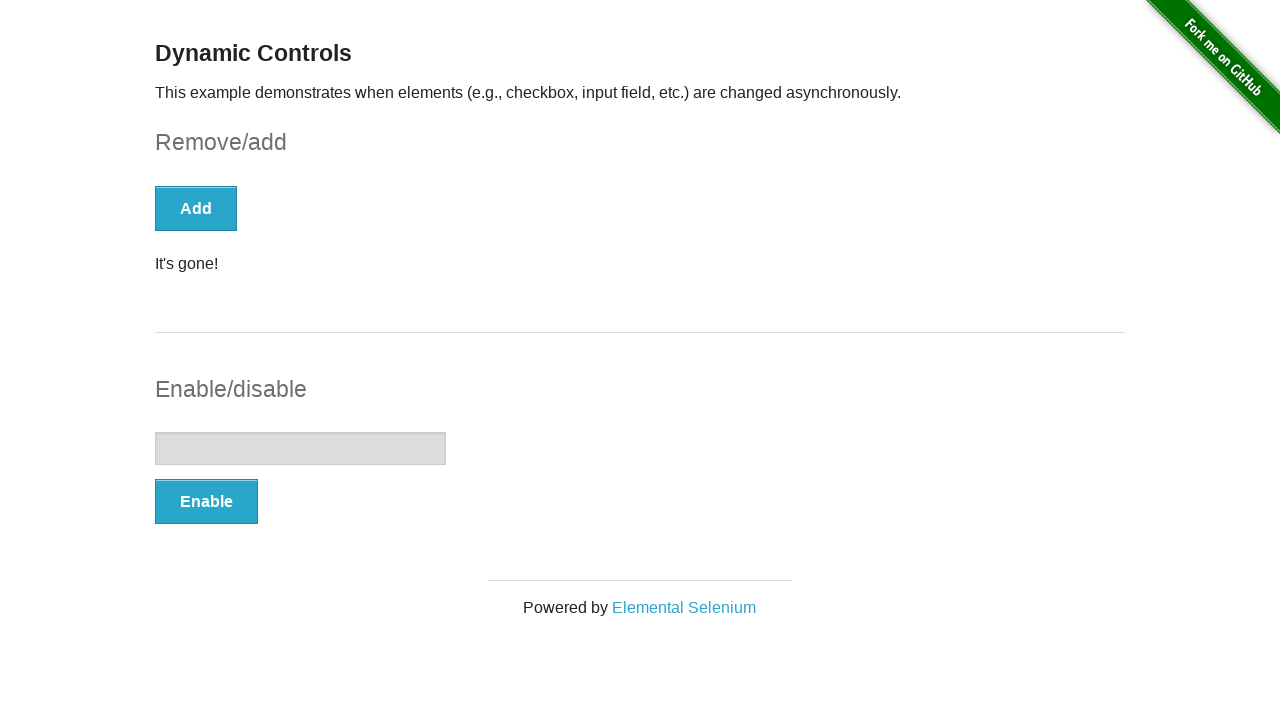

Clicked Enable button to enable the disabled input field at (206, 501) on button:has-text('Enable')
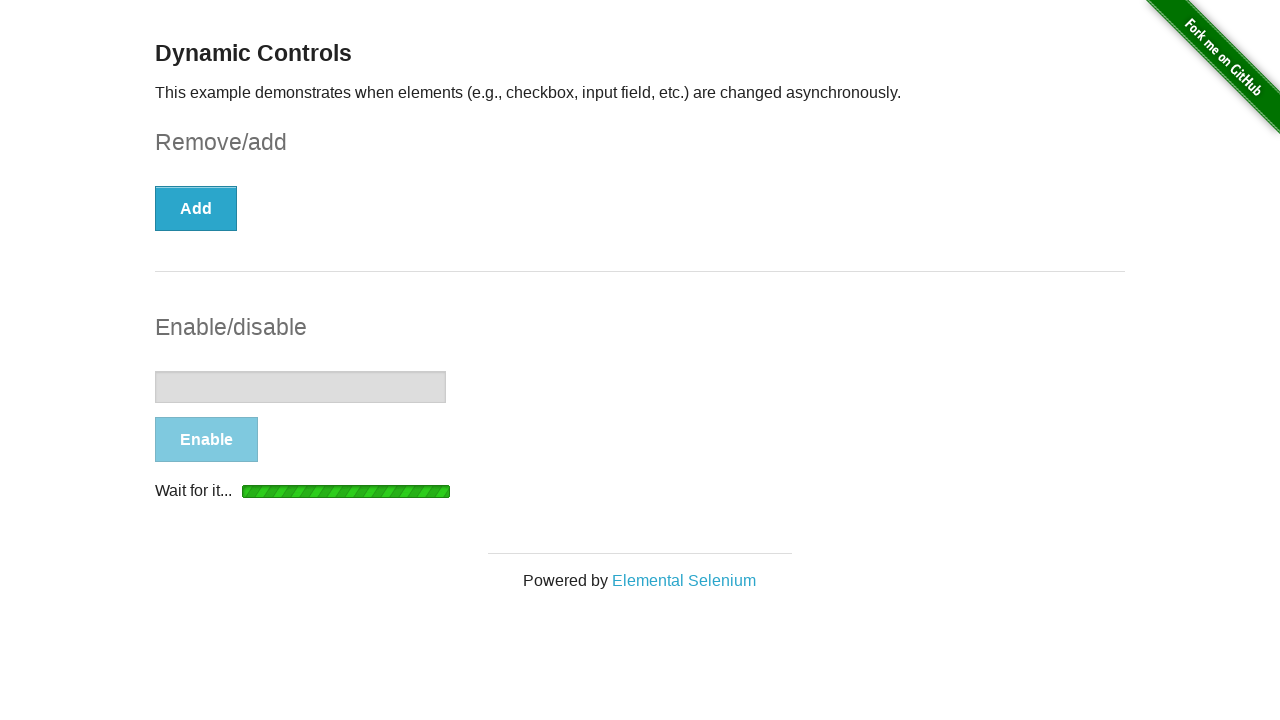

Confirmation message 'It's enabled!' appeared after enabling the input field
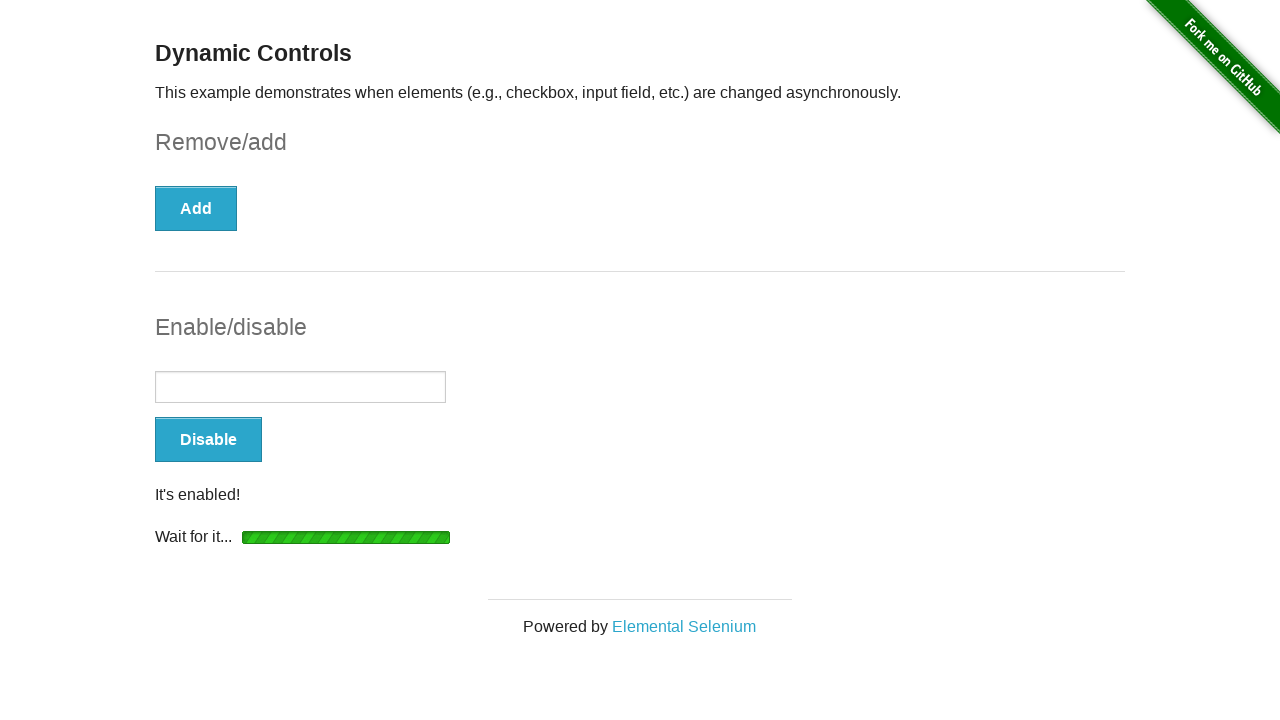

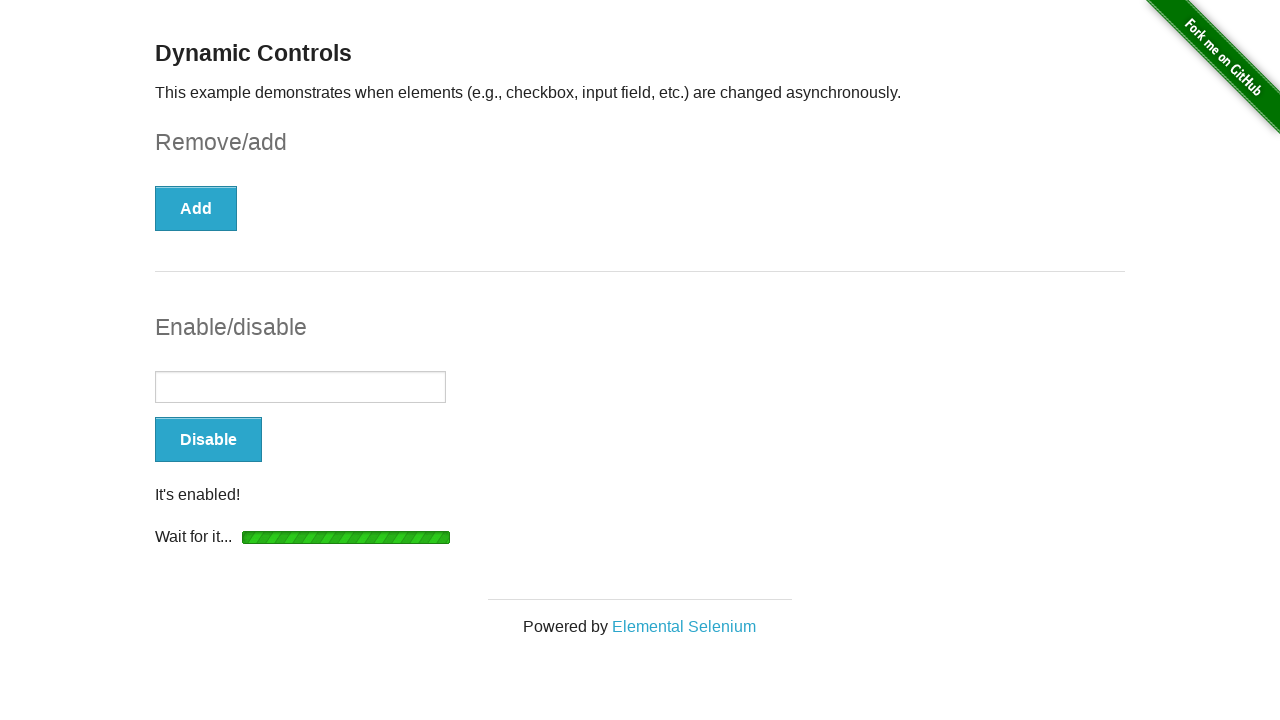